Tests click-and-hold action on a button element using mouse interactions

Starting URL: https://demoqa.com/buttons

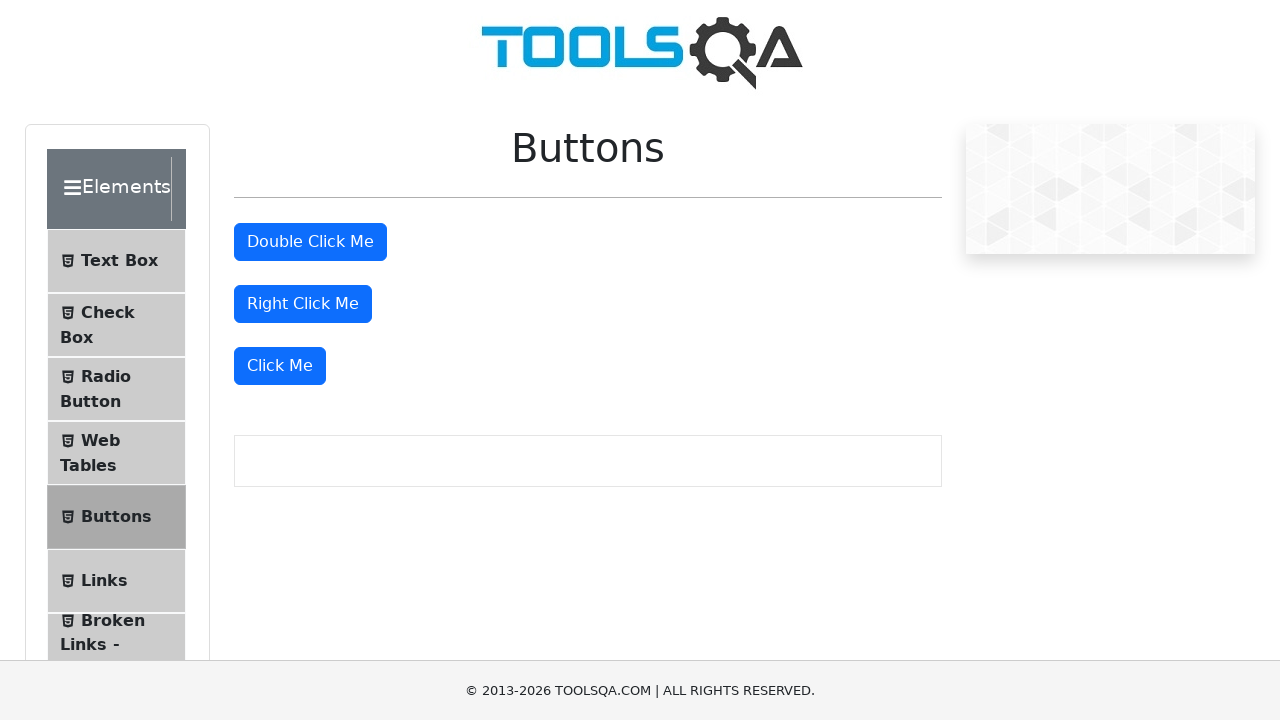

Located the 'Click Me' button element using XPath
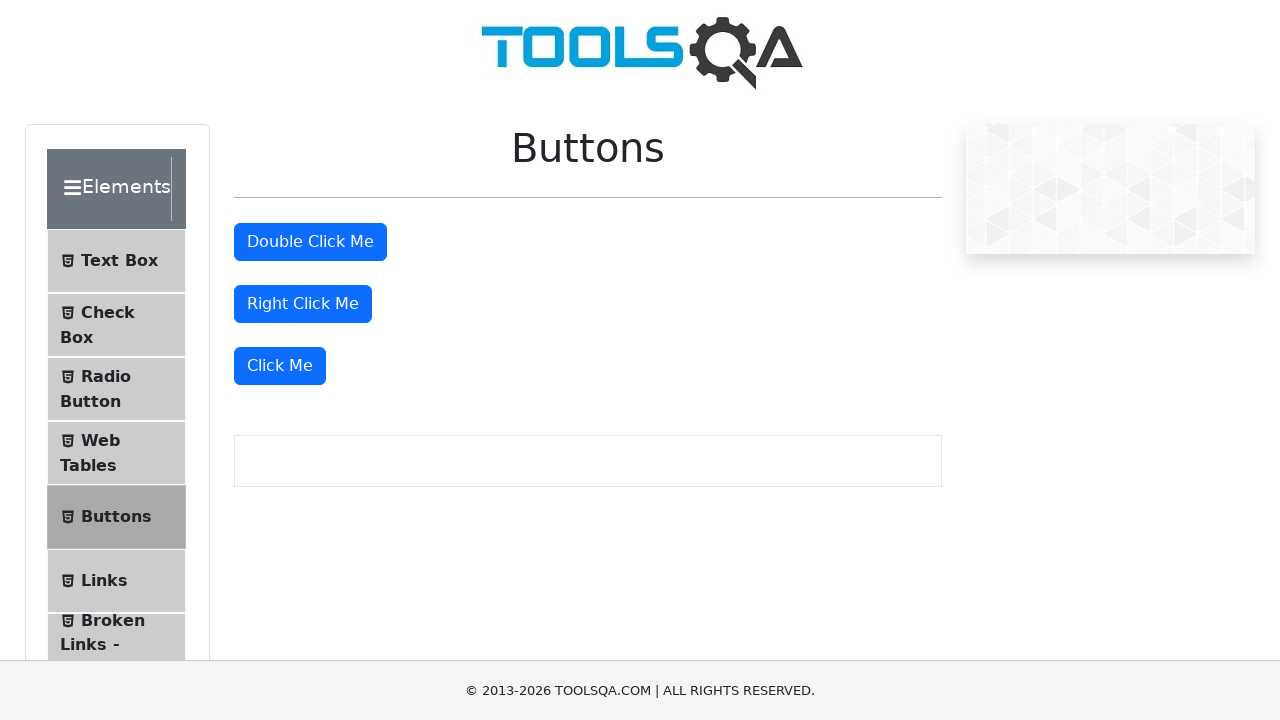

Hovered over the 'Click Me' button at (280, 366) on xpath=//button[.='Click Me']
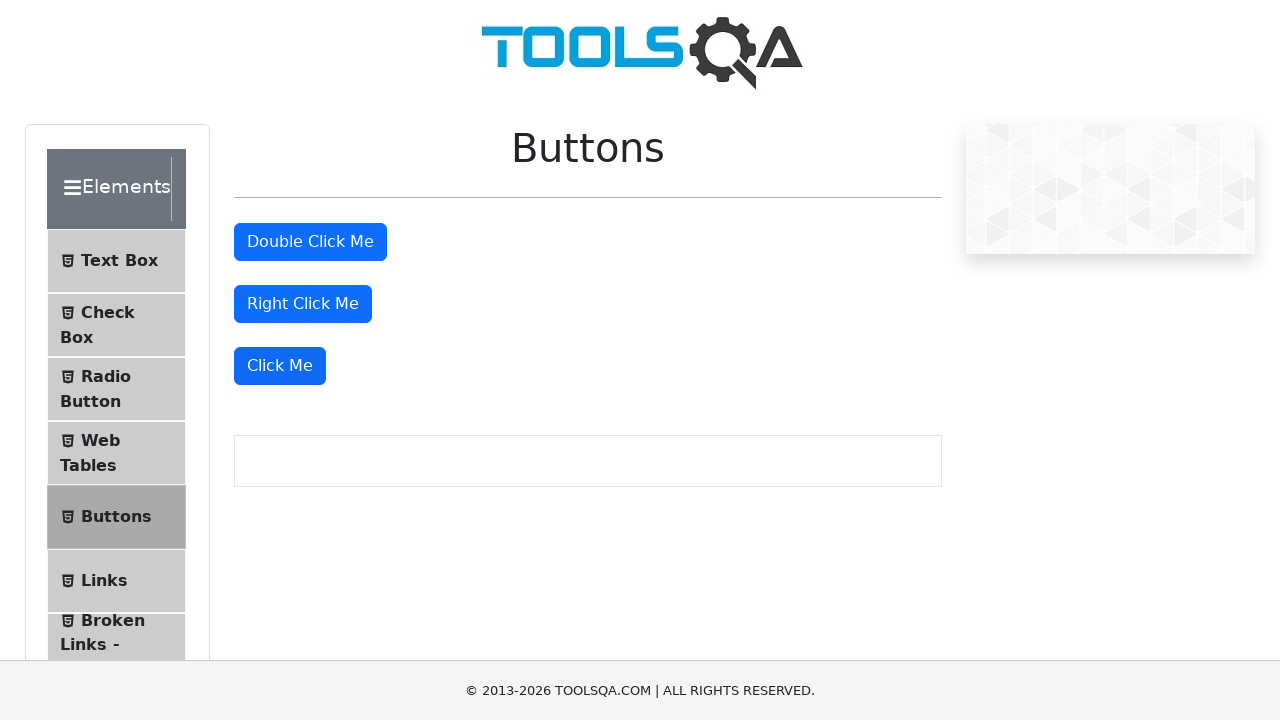

Pressed and held mouse button down on the button at (280, 366)
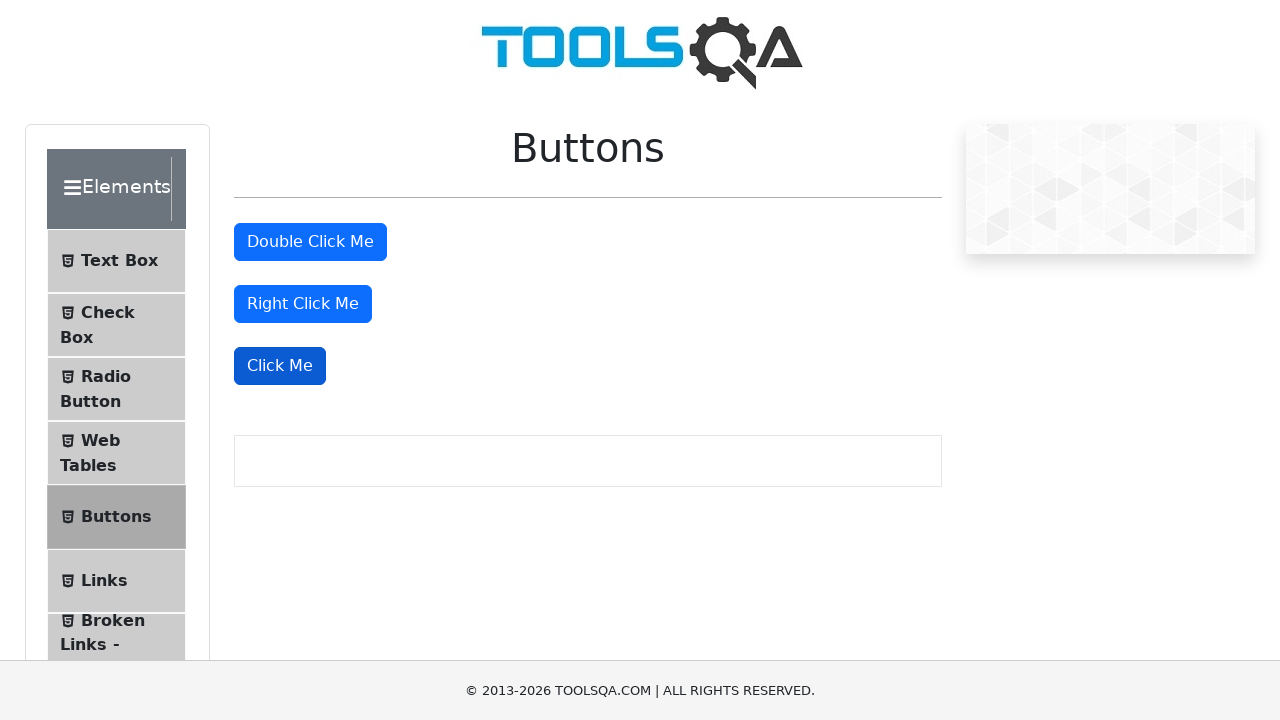

Released the mouse button, completing the click-and-hold action at (280, 366)
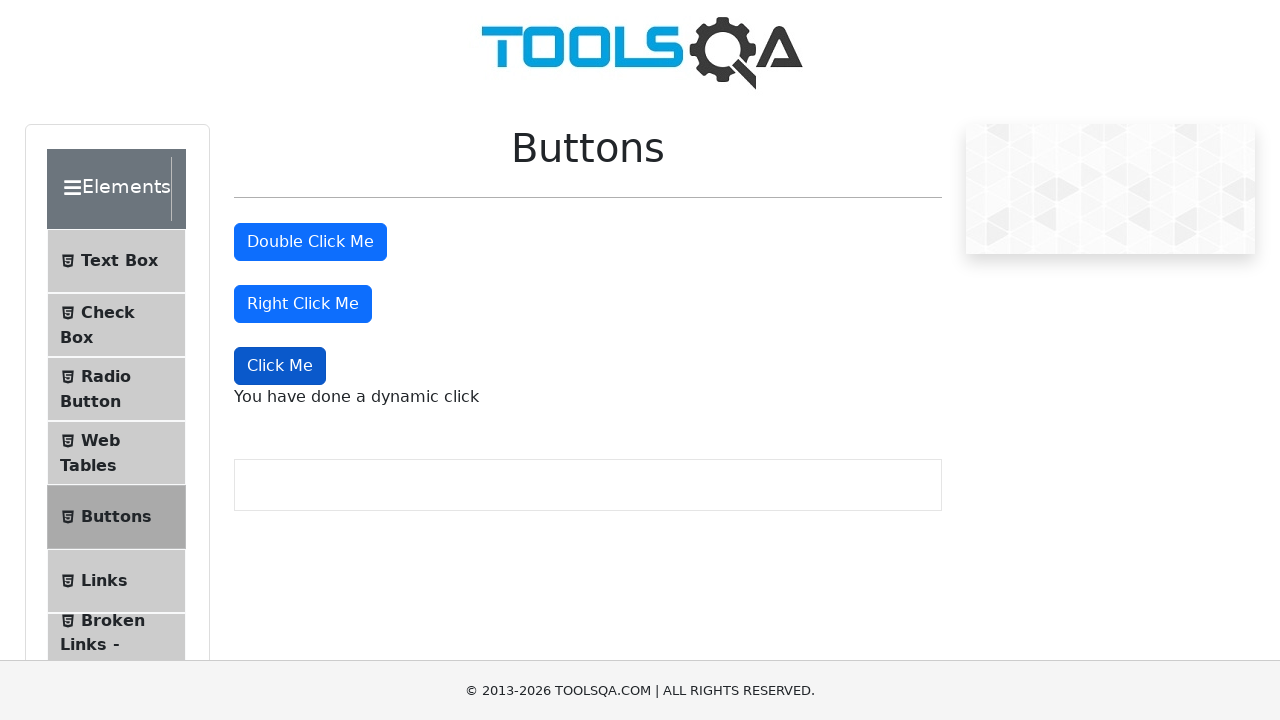

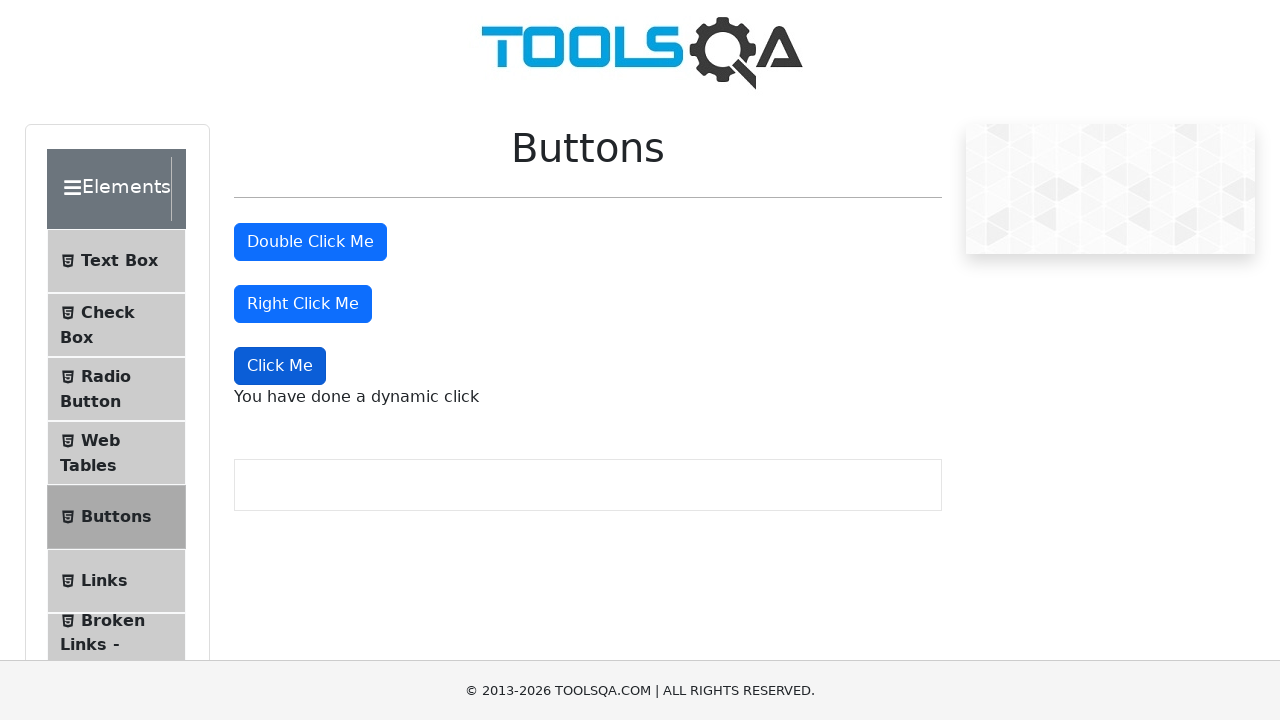